Navigates to Nubank's Greenhouse job board and verifies that job postings are displayed on the page.

Starting URL: https://job-boards.greenhouse.io/nubank

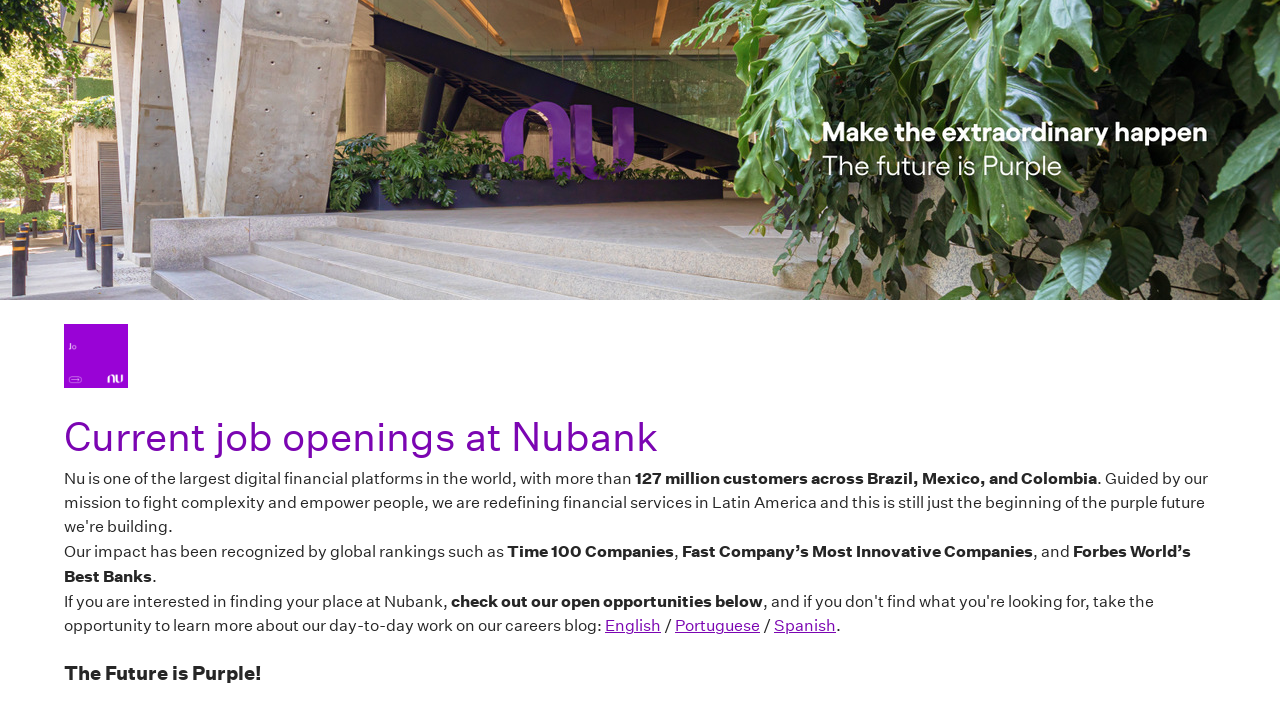

Waited for page to reach networkidle state
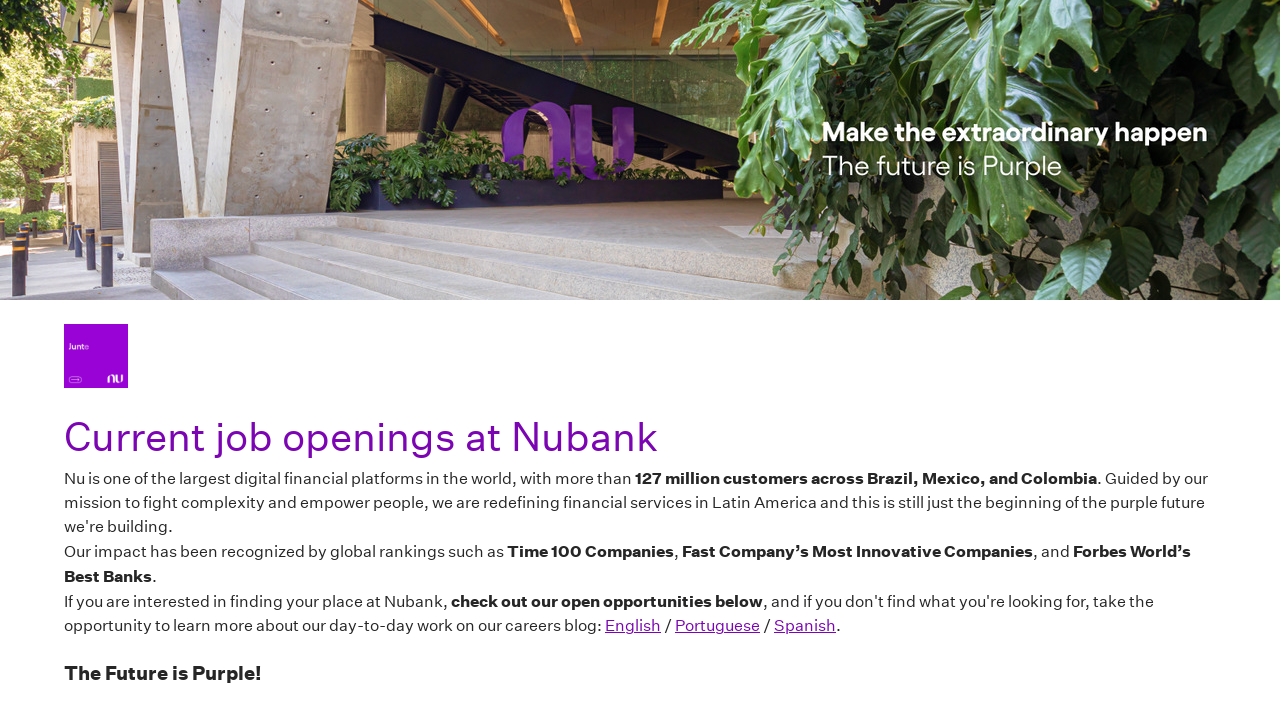

Verified job posts section is present on the page
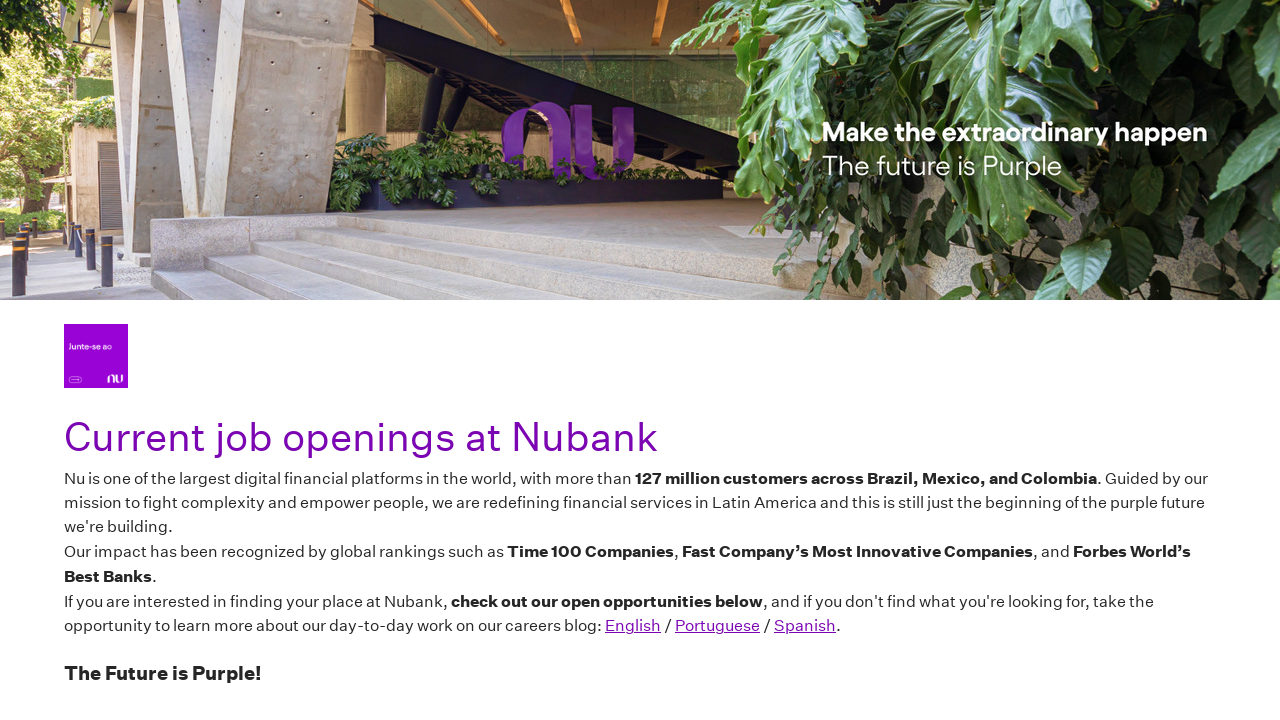

Located all job post elements on the page
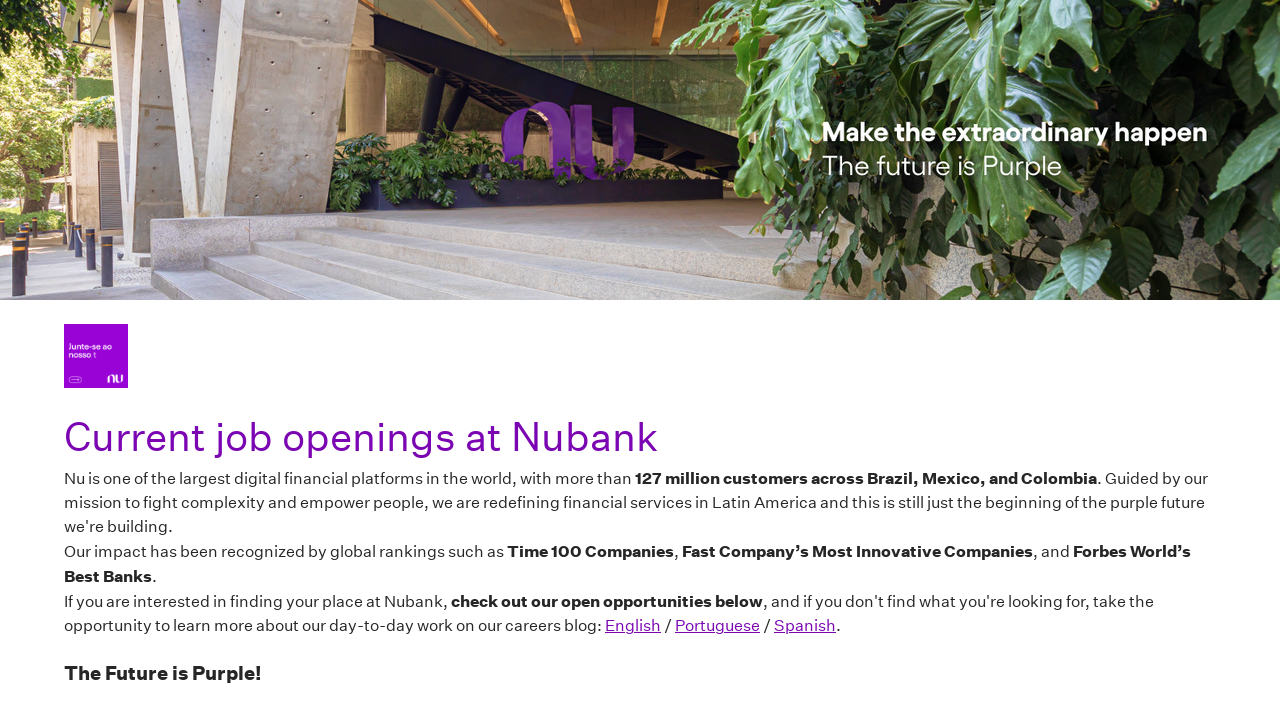

Verified that at least one job posting is displayed
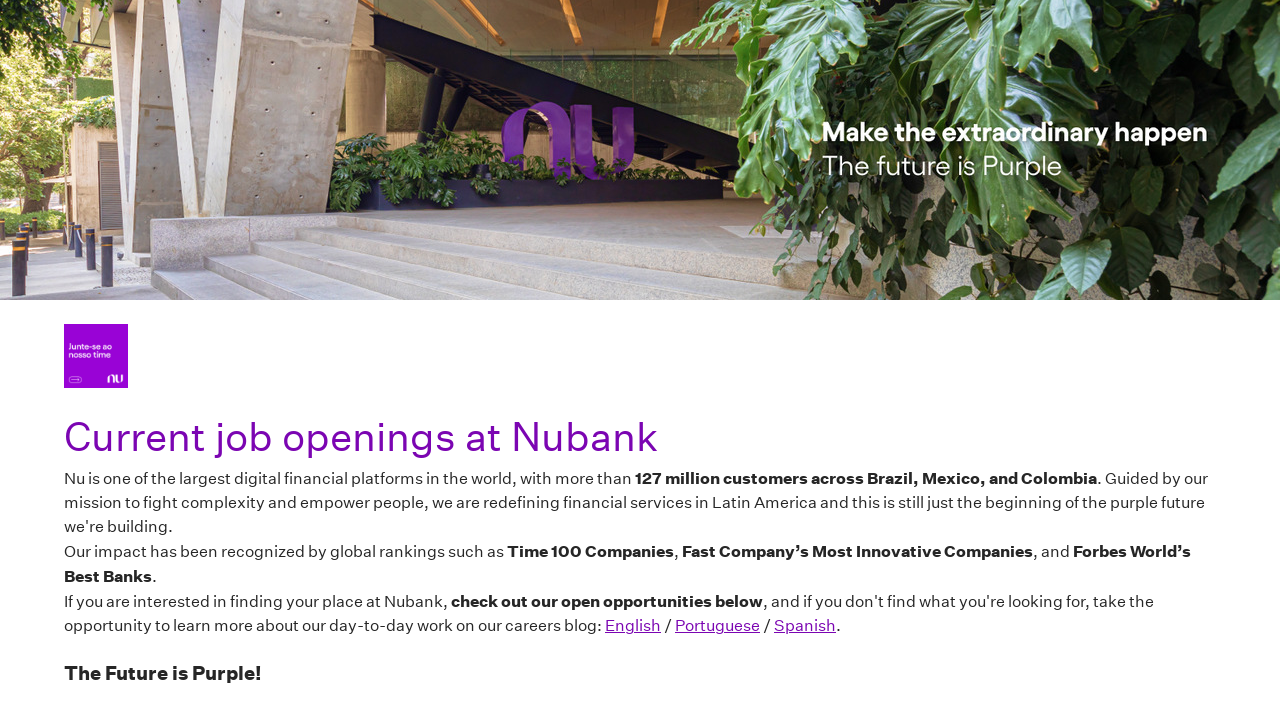

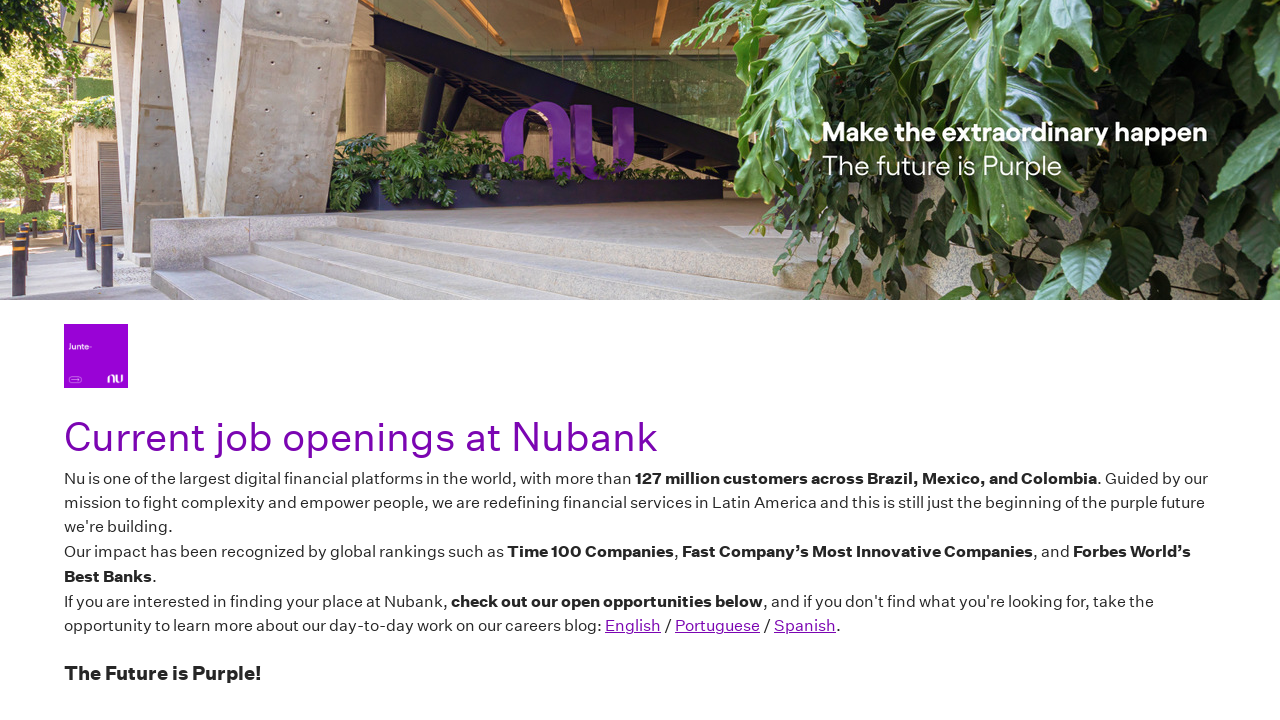